Tests window handling by opening a new window, navigating between windows, clicking a link in the new window, and returning to fill a field in the original window

Starting URL: https://rahulshettyacademy.com/AutomationPractice/

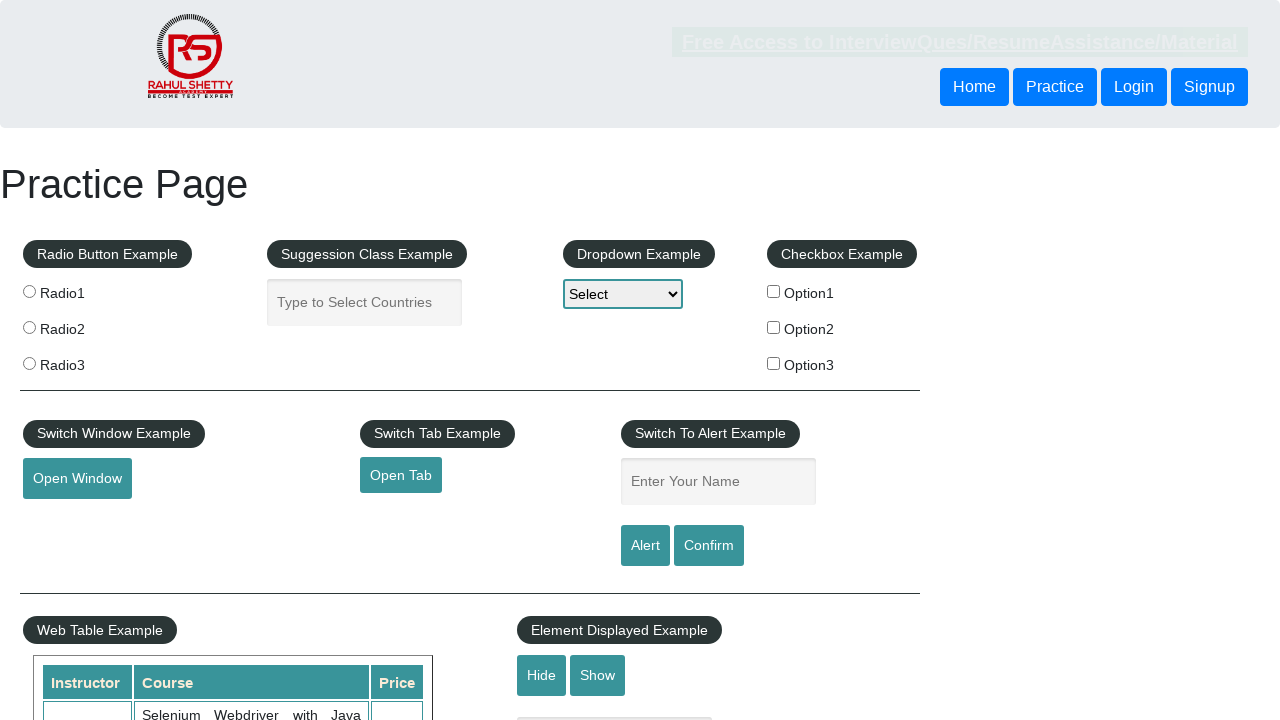

Clicked button to open new window at (77, 479) on #openwindow
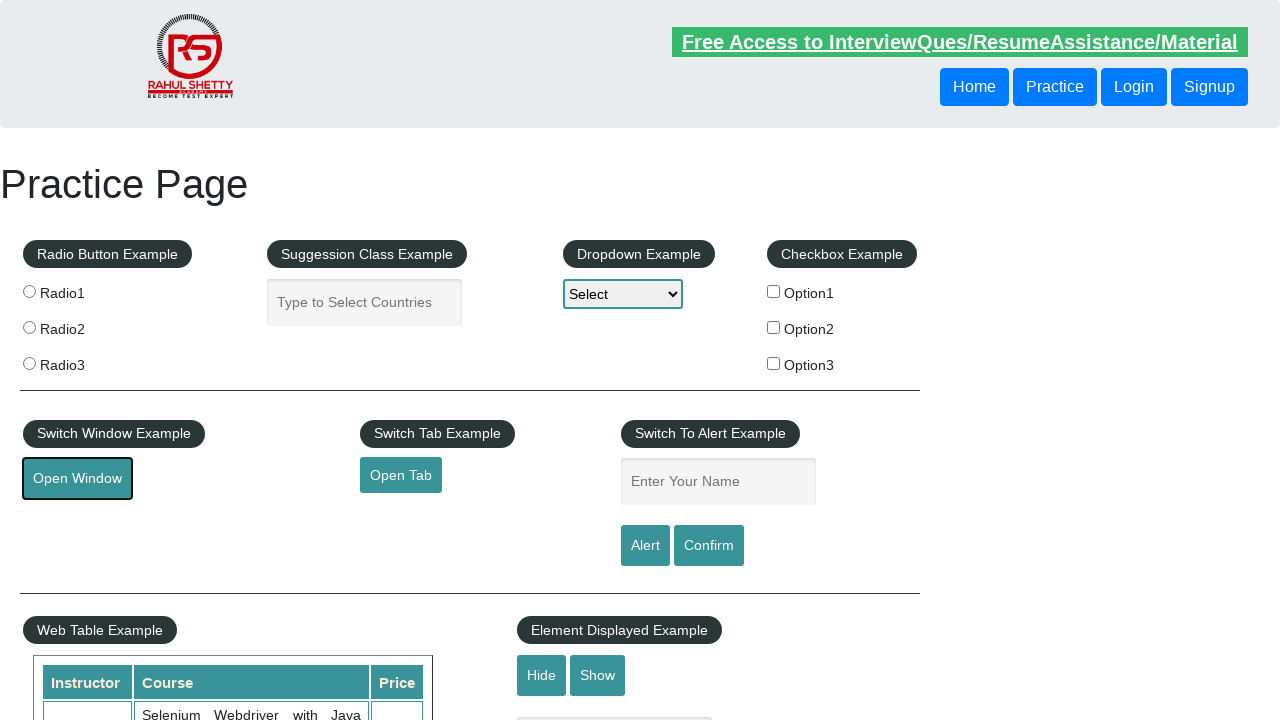

New window opened and captured
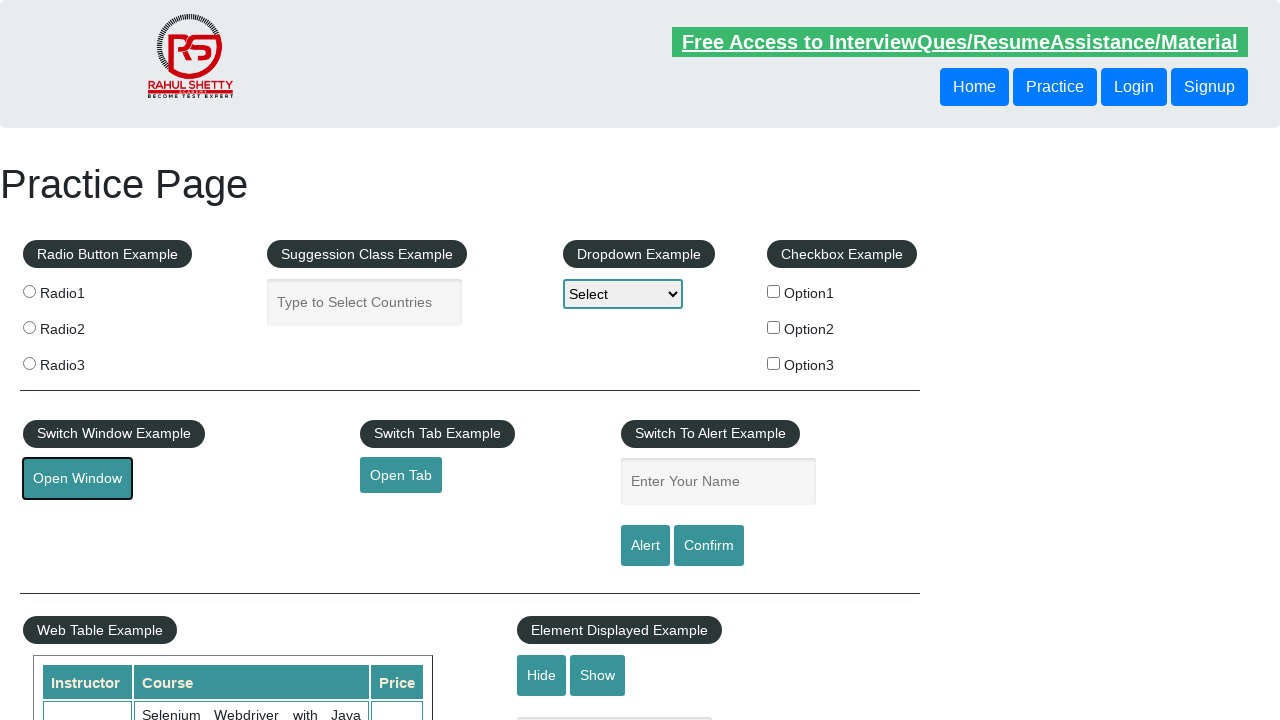

Clicked Courses link in new window at (623, 36) on (//a[normalize-space()='Courses'])[1]
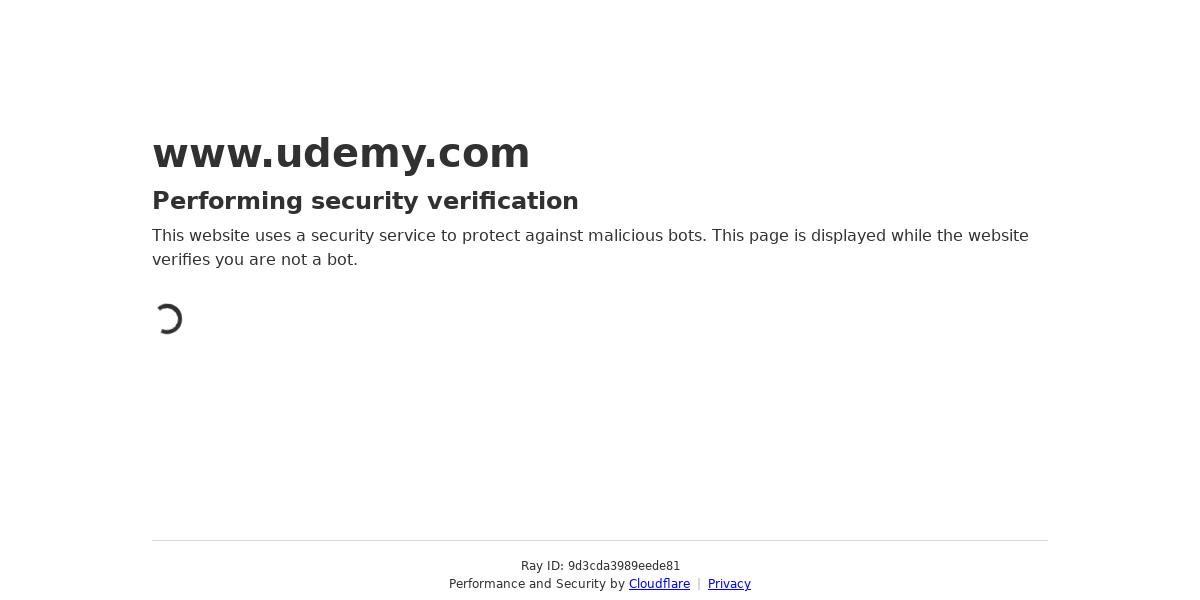

Filled name field with 'Janet' in original window on #name
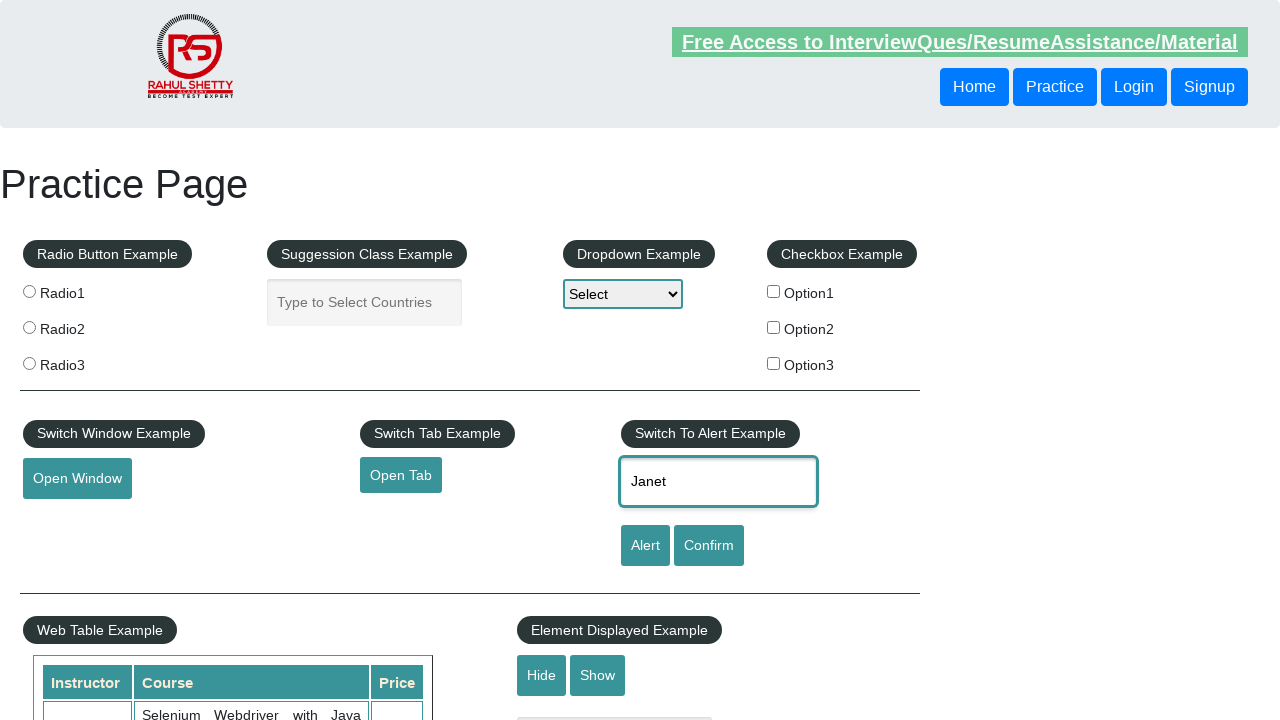

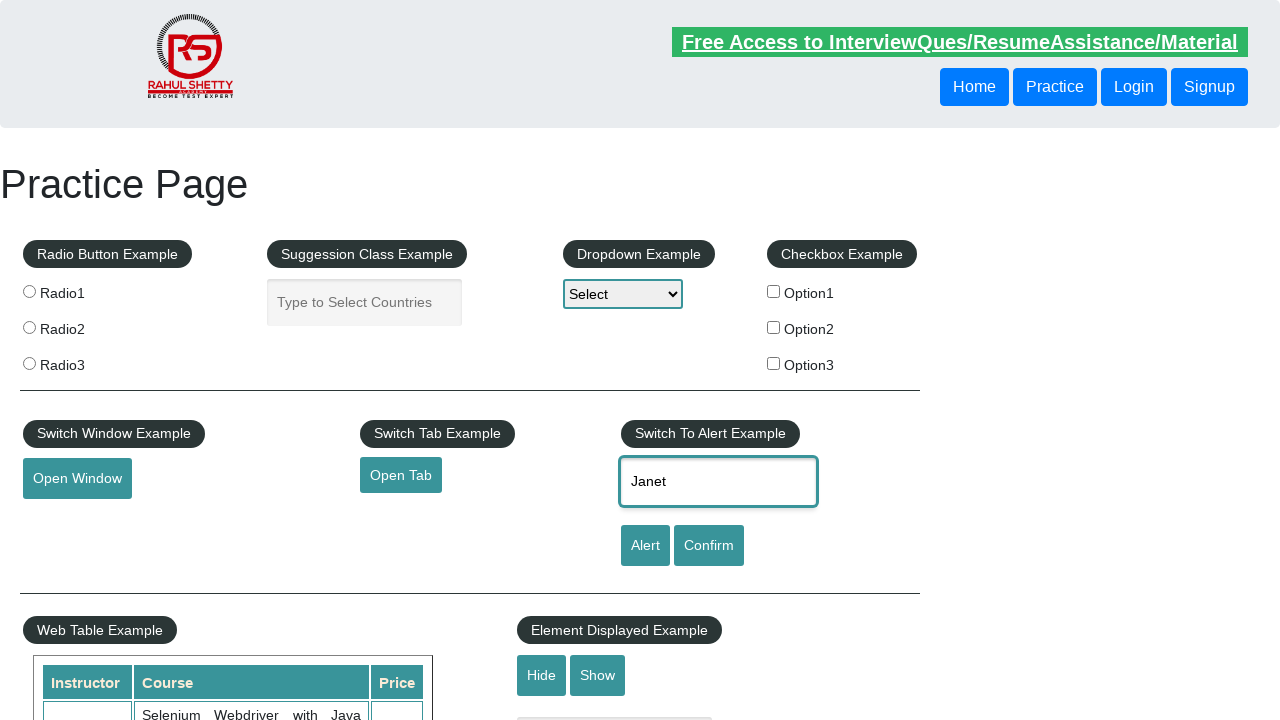